Tests club search with explicit waits, searching for a school and clicking on Dream Team club

Starting URL: http://speak-ukrainian.eastus2.cloudapp.azure.com/dev/

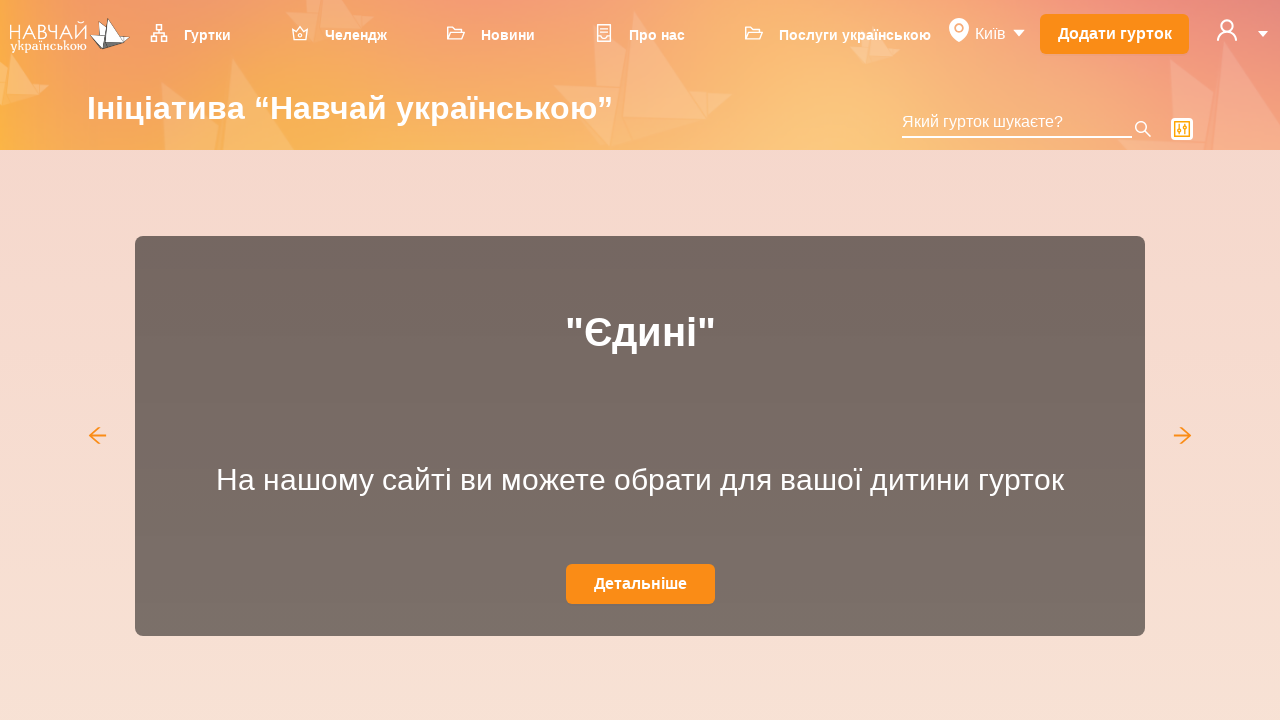

Waited for search input field to appear
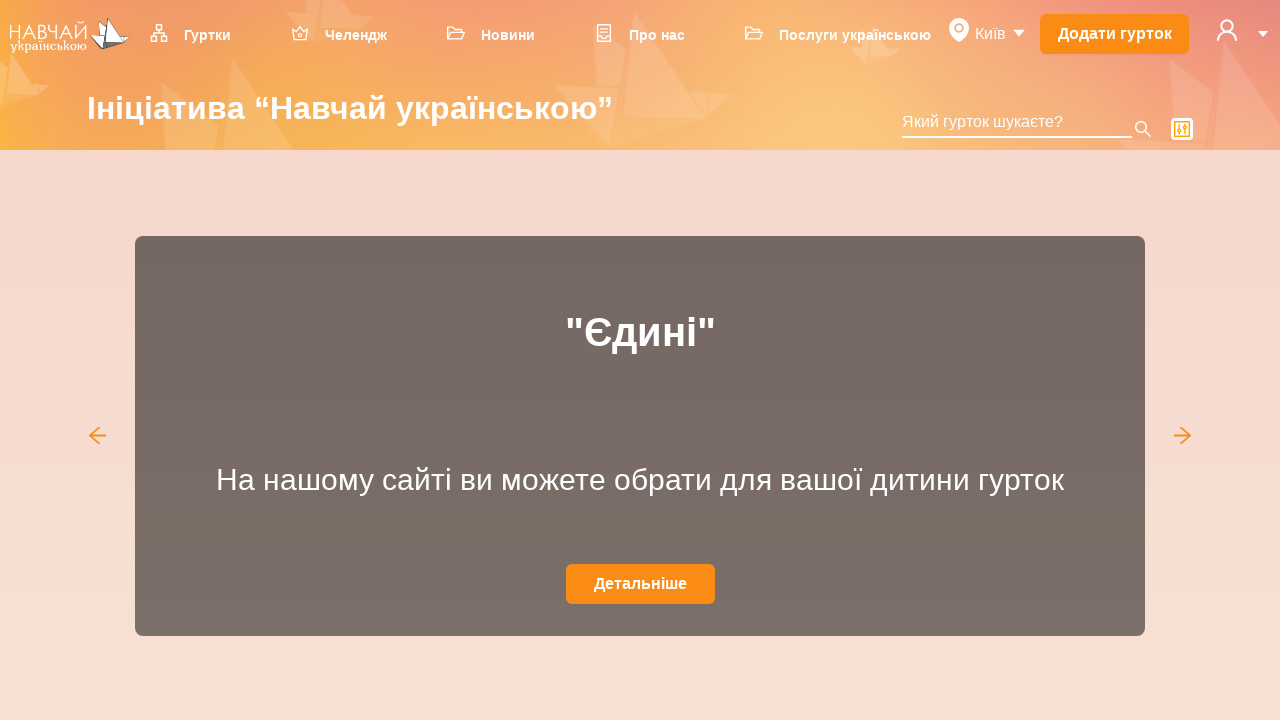

Filled search input with 'Школа' (school) on input.ant-select-selection-search-input
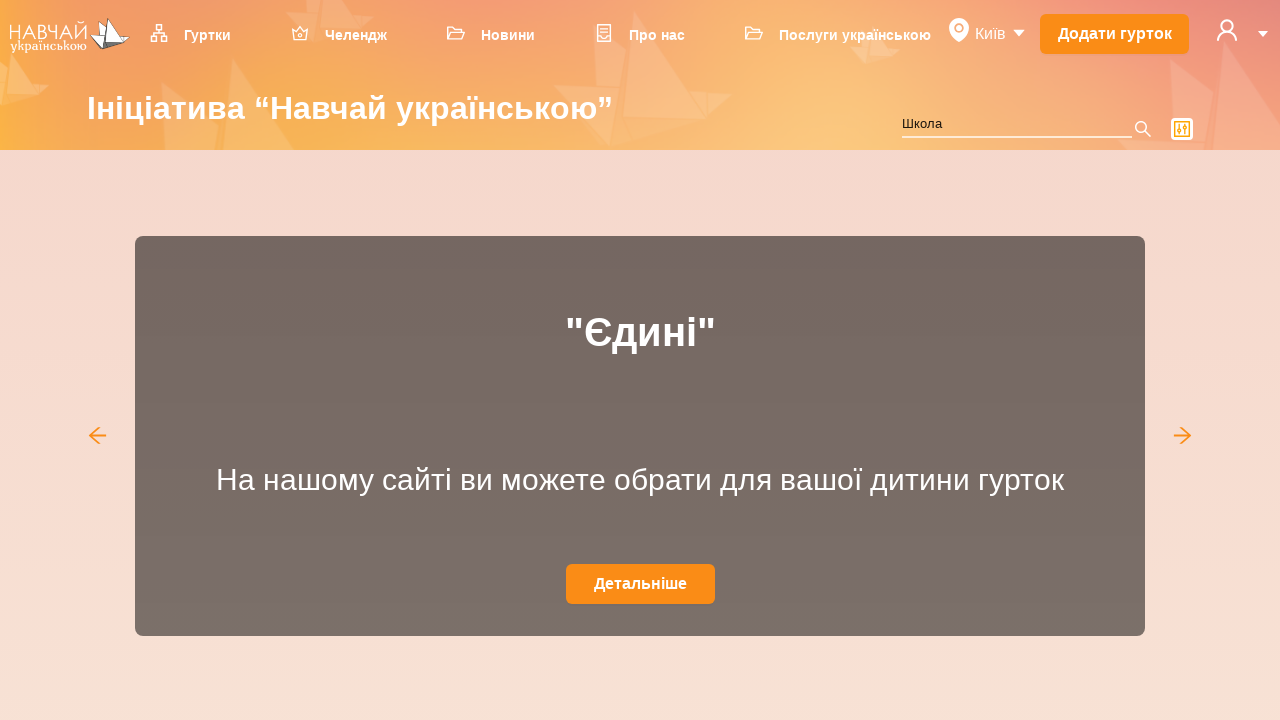

Waited for Dream Team club card to become visible
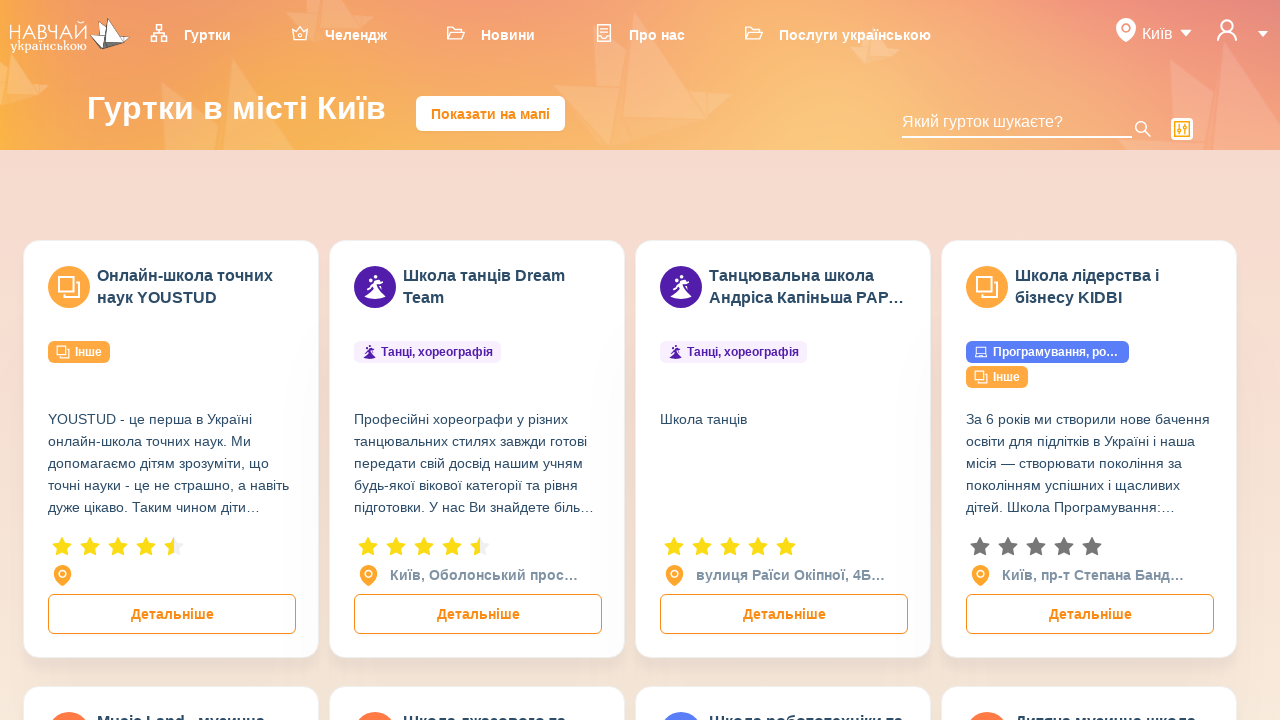

Clicked on Dream Team club at (502, 287) on xpath=//div[contains(@class,'ant-card')]//div[contains(text(),'Dream Team')]
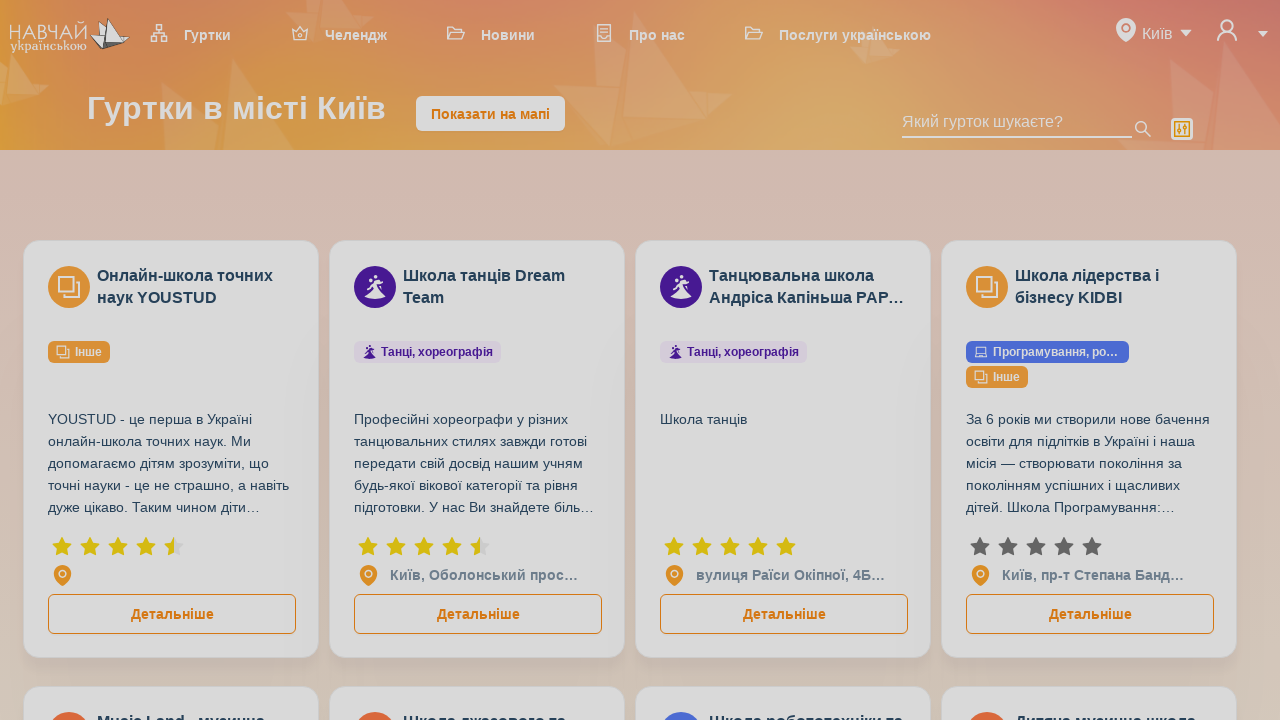

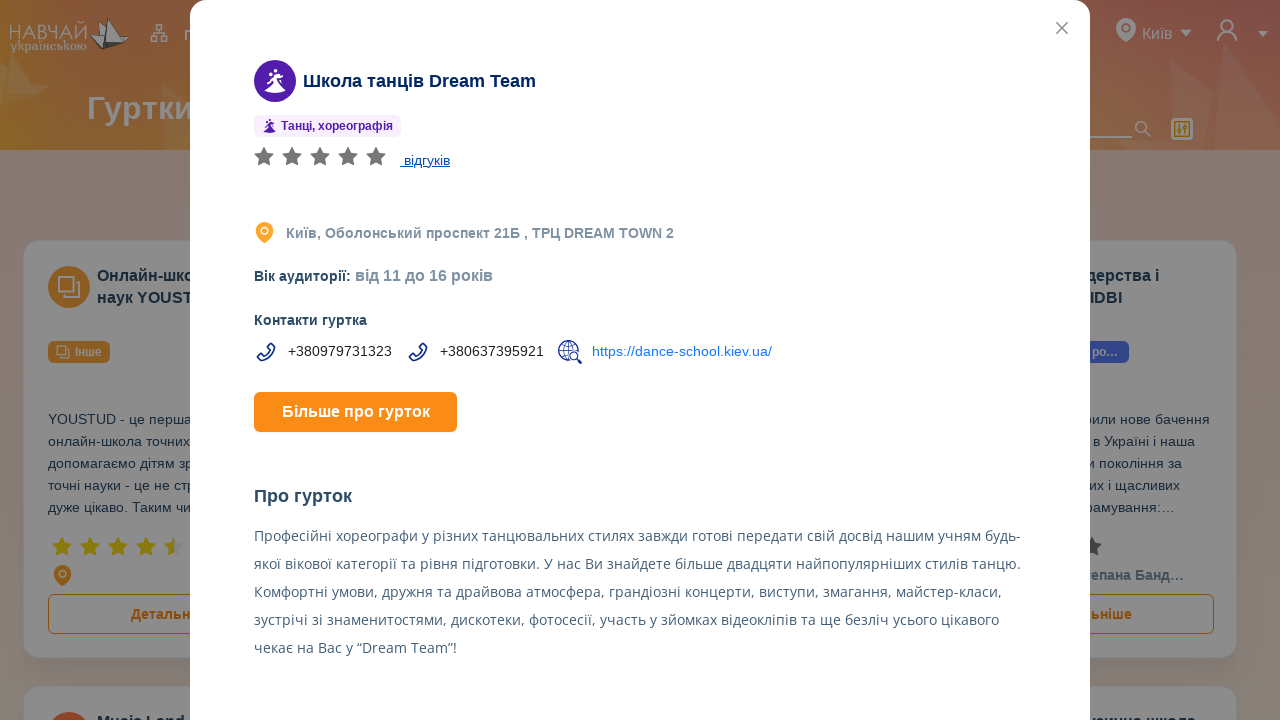